Tests the search functionality on 99-bottles-of-beer.net by navigating to the search page, entering a programming language name ("python"), and verifying that search results contain the searched term.

Starting URL: https://www.99-bottles-of-beer.net/

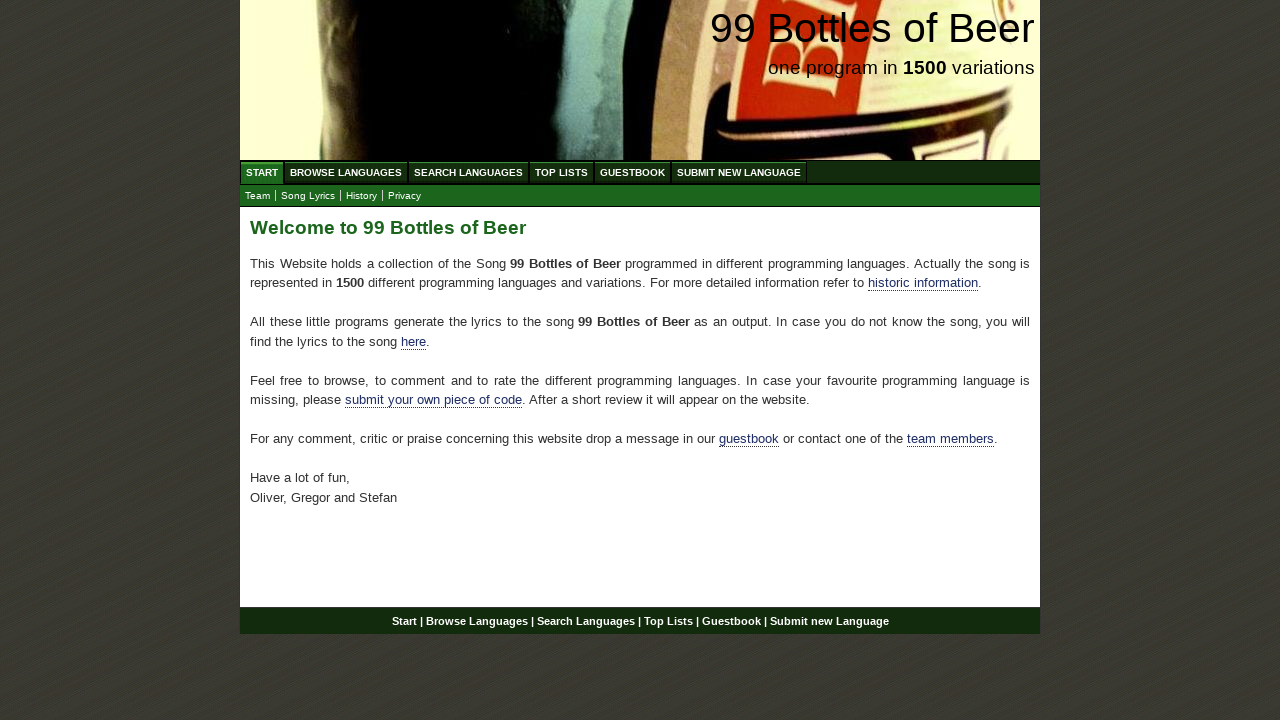

Clicked on 'Search Languages' menu item at (468, 172) on xpath=//ul[@id='menu']/li/a[@href='/search.html']
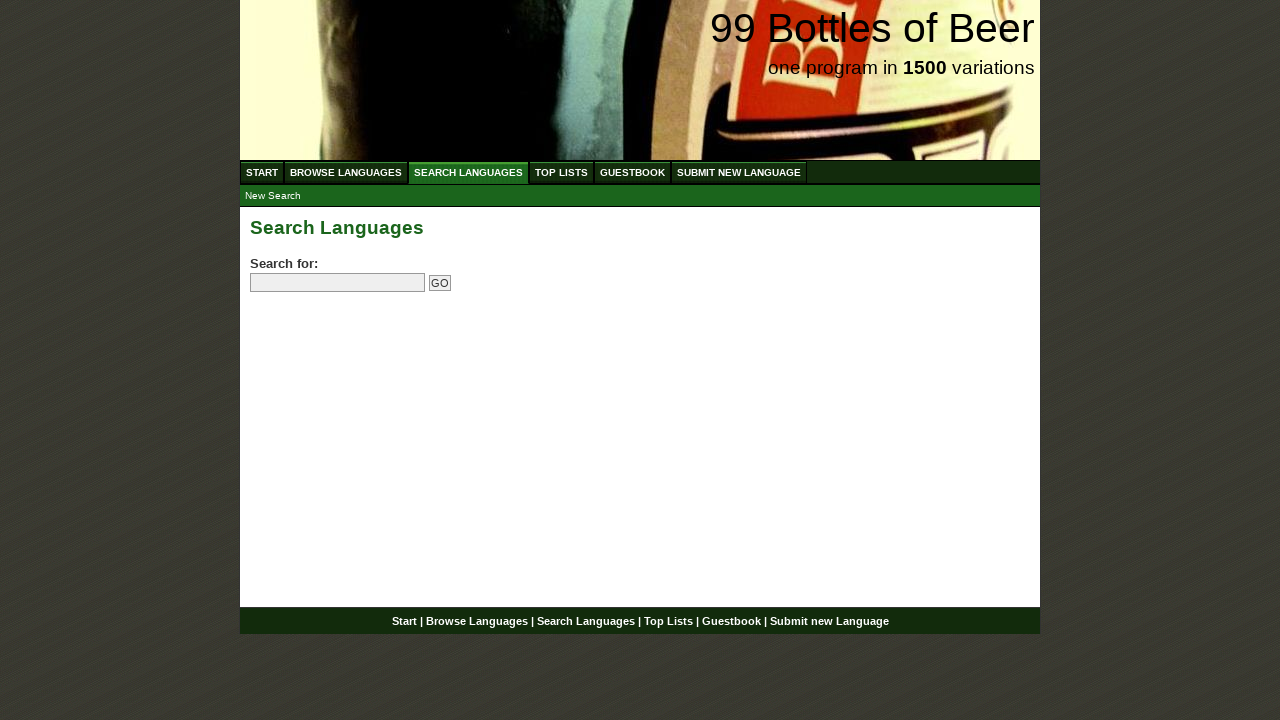

Clicked on the search input field at (338, 283) on input[name='search']
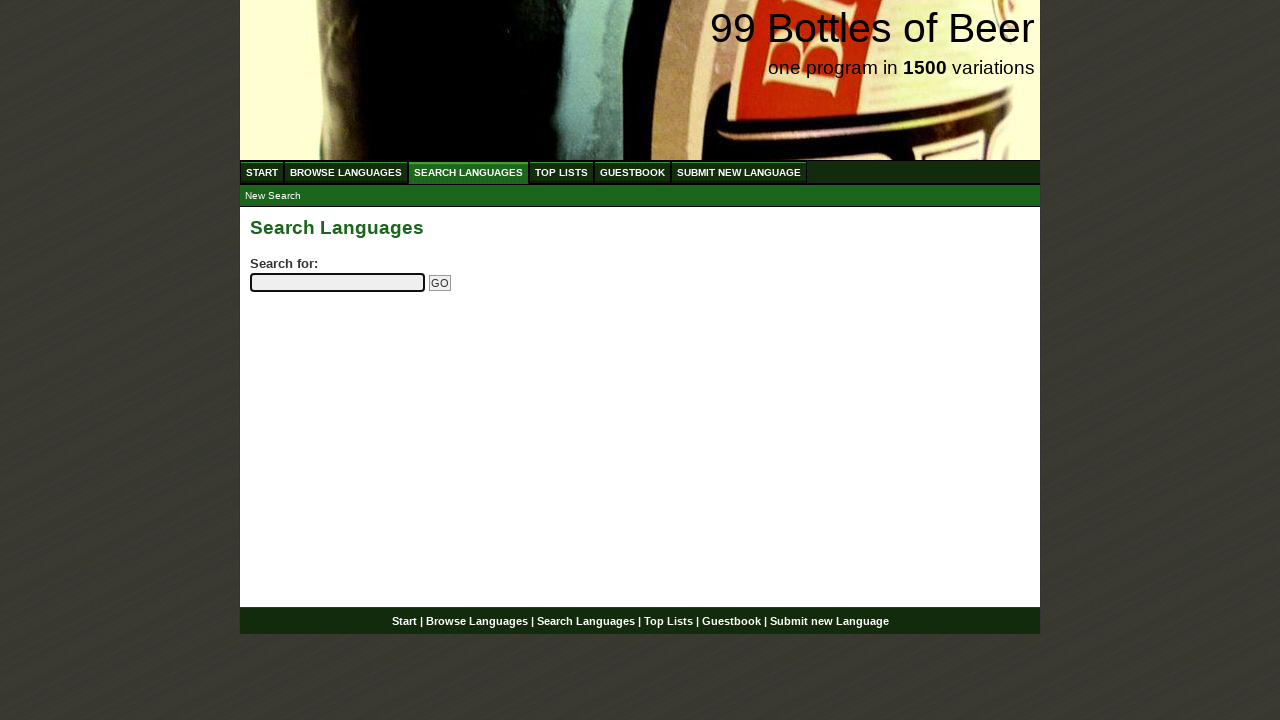

Entered 'python' in the search field on input[name='search']
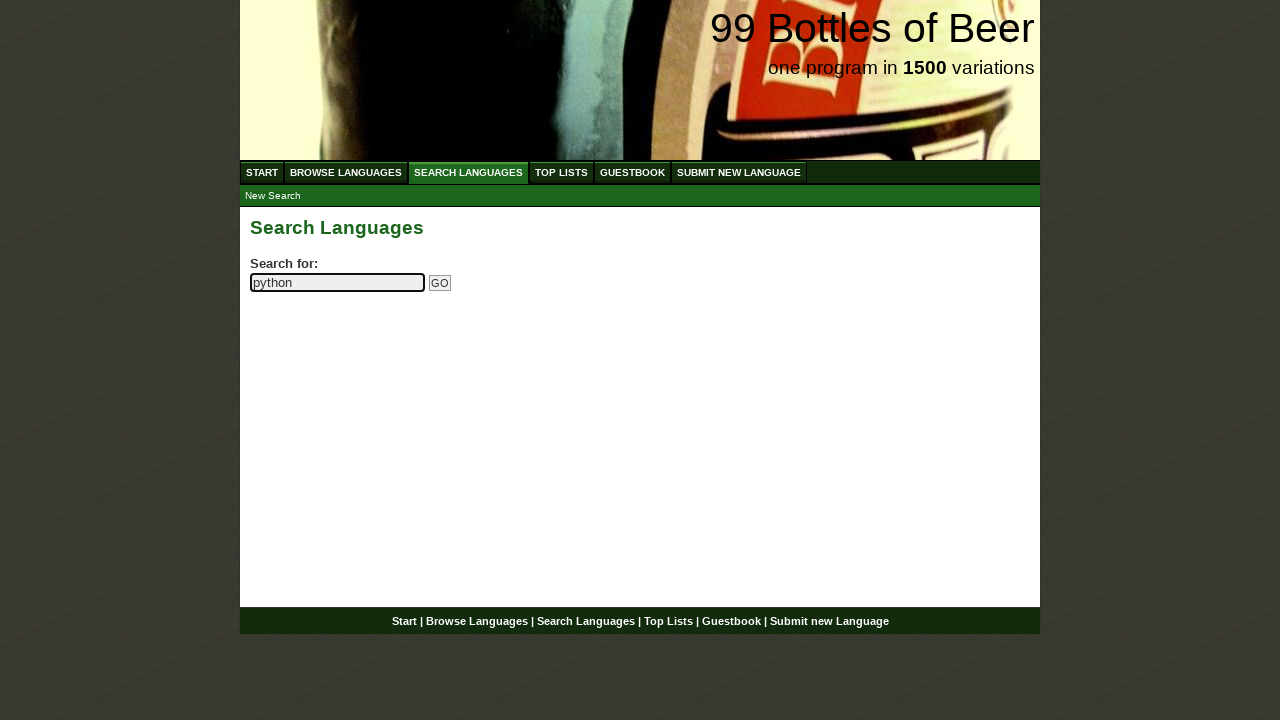

Clicked the submit/search button at (440, 283) on input[name='submitsearch']
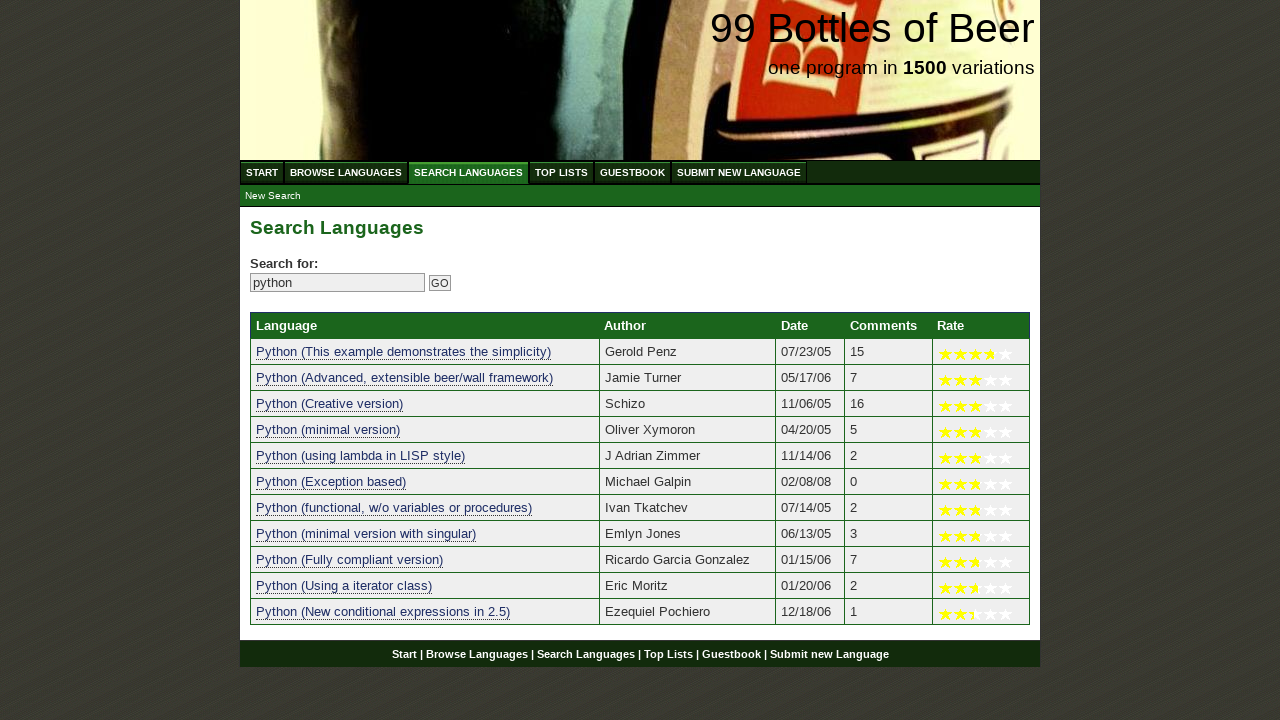

Search results table loaded
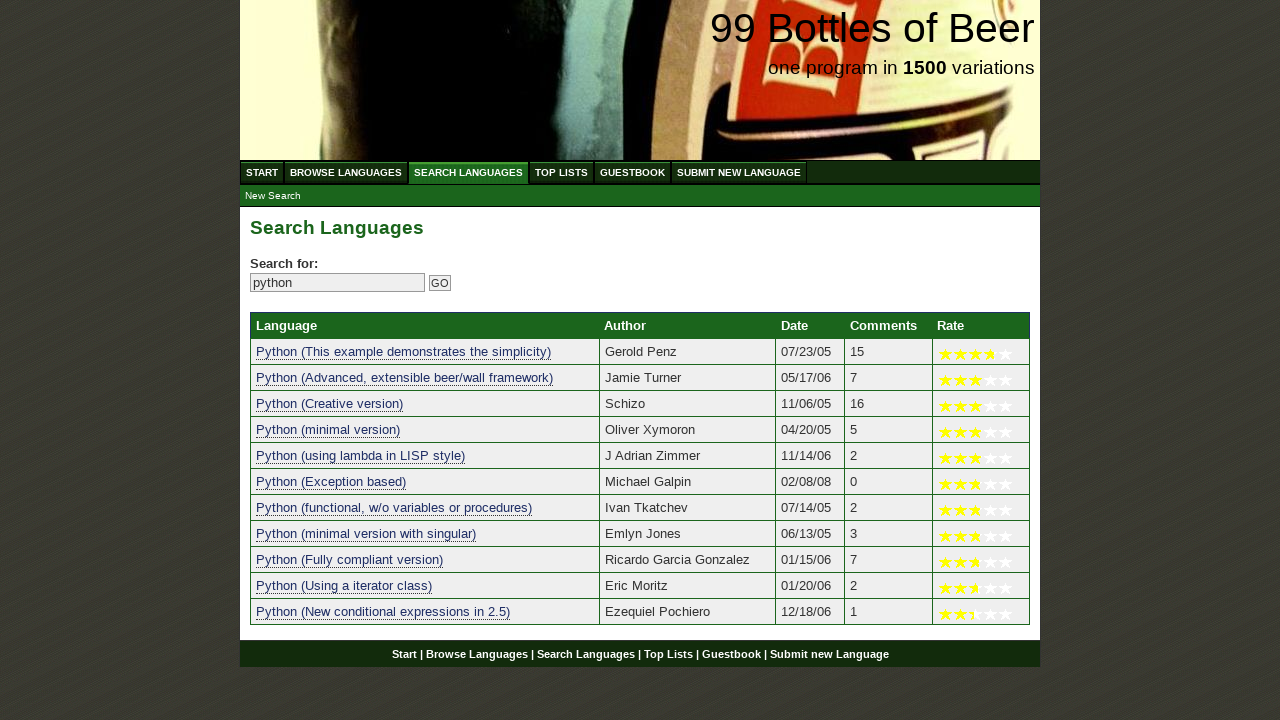

Verified search results contain 11 programming language(s)
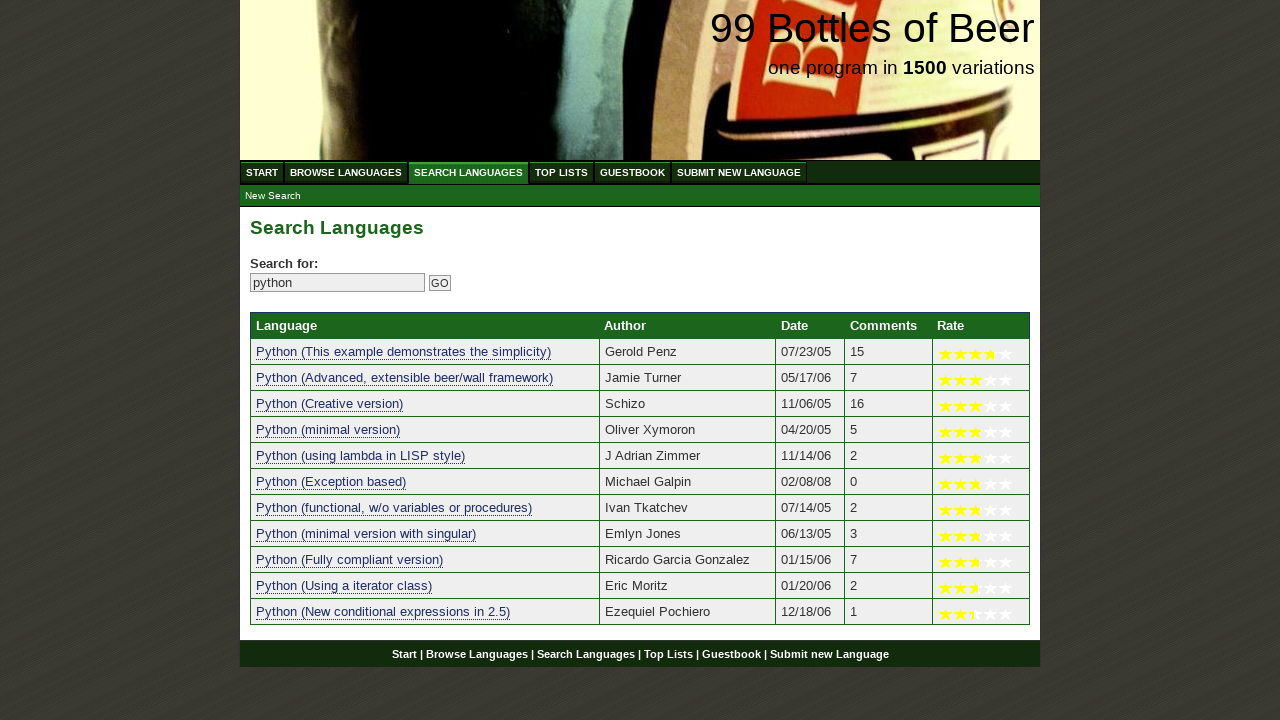

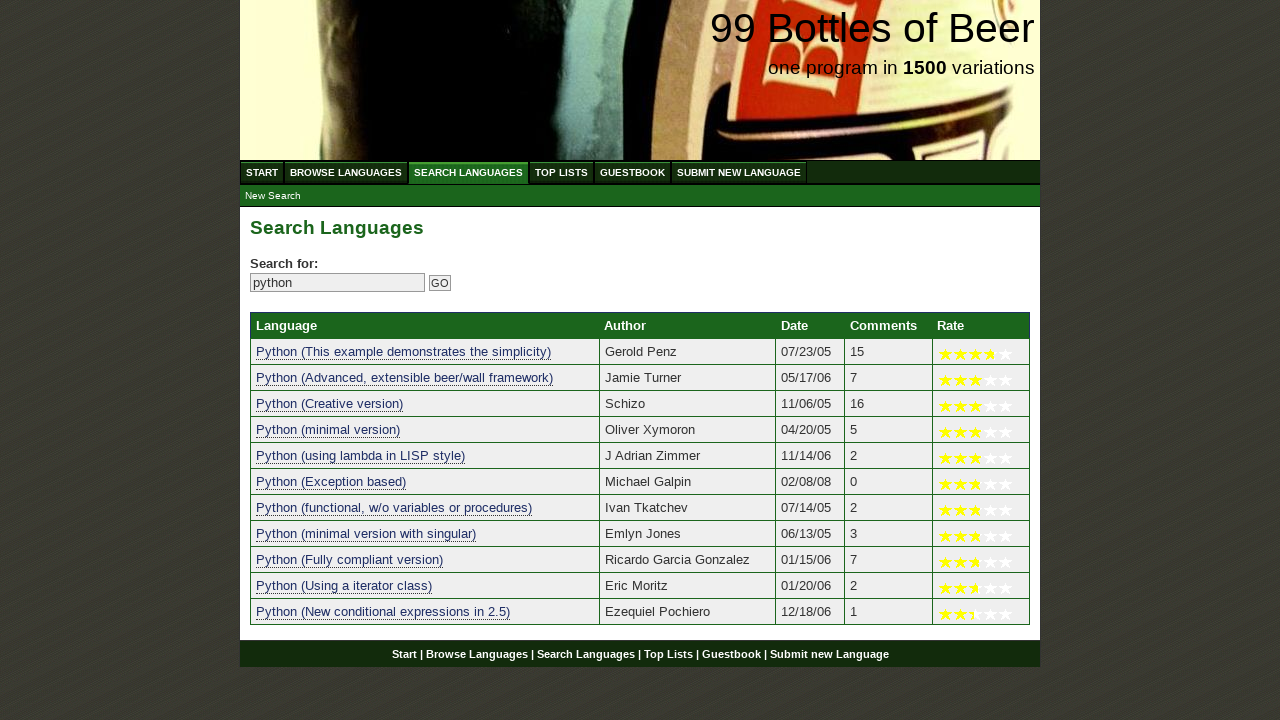